Tests registration form validation with a username that exceeds maximum length

Starting URL: https://practice.expandtesting.com/register

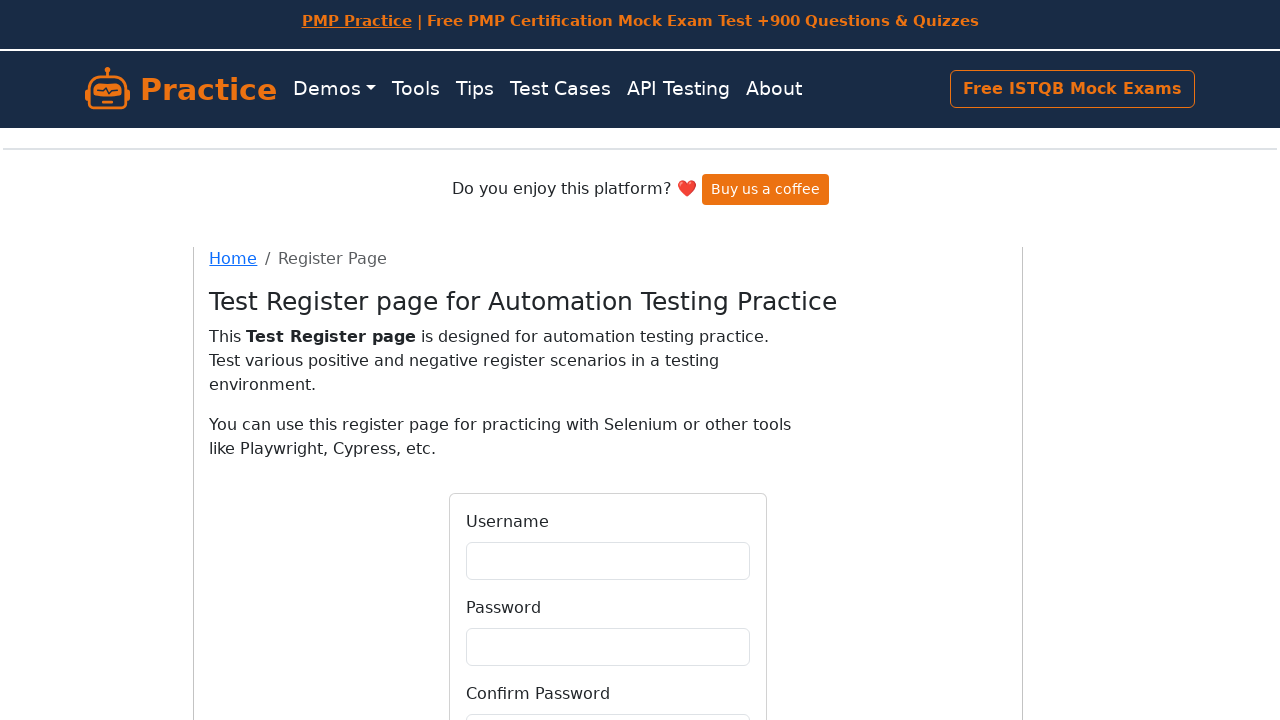

Filled username field with a very long username that exceeds maximum length (54 characters) on input[name='username'], #username, input[id='username']
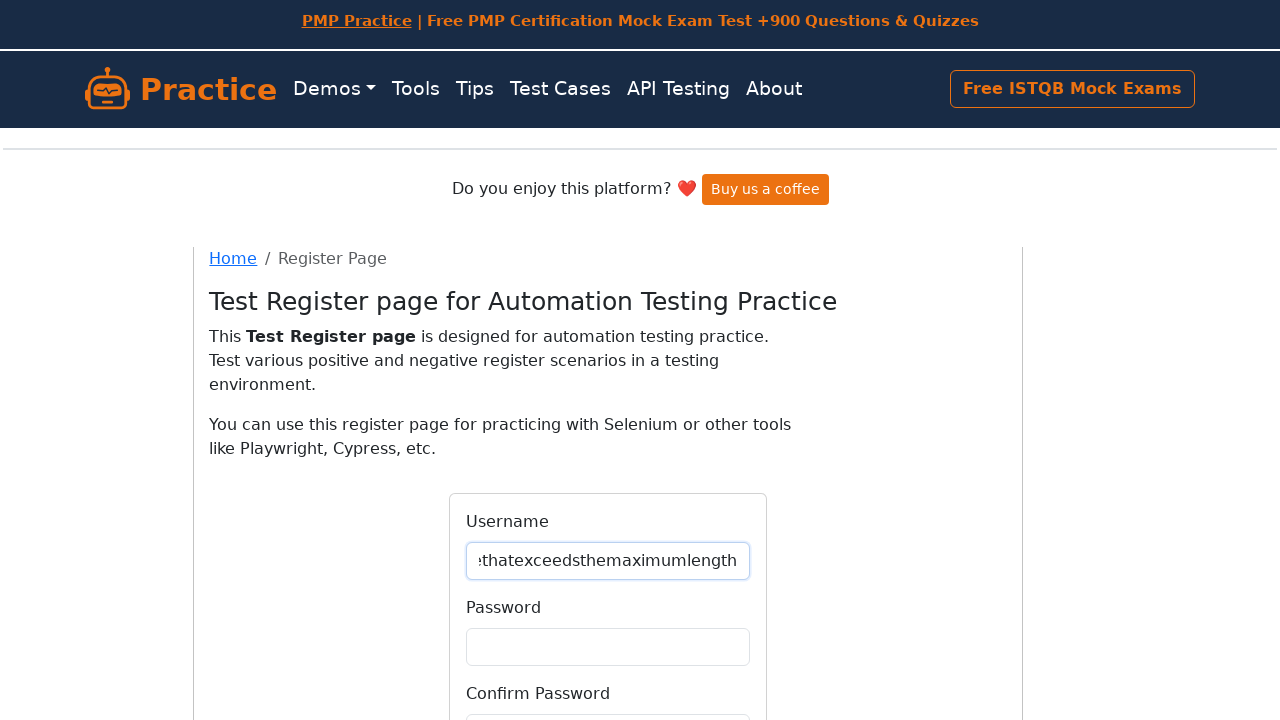

Filled password field with 'SecurePass123' on input[name='password'], #password, input[id='password']
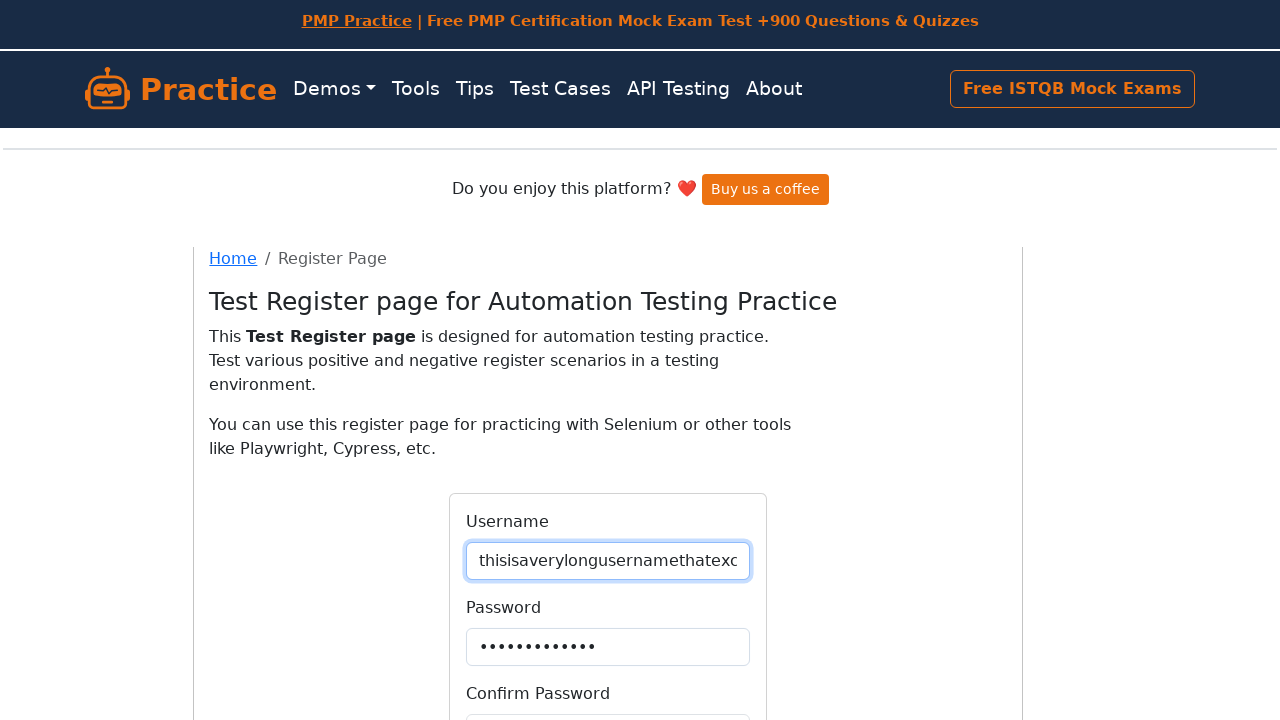

Filled confirm password field with 'SecurePass123' on input[name='confirmPassword'], #confirmPassword, input[id='confirmPassword']
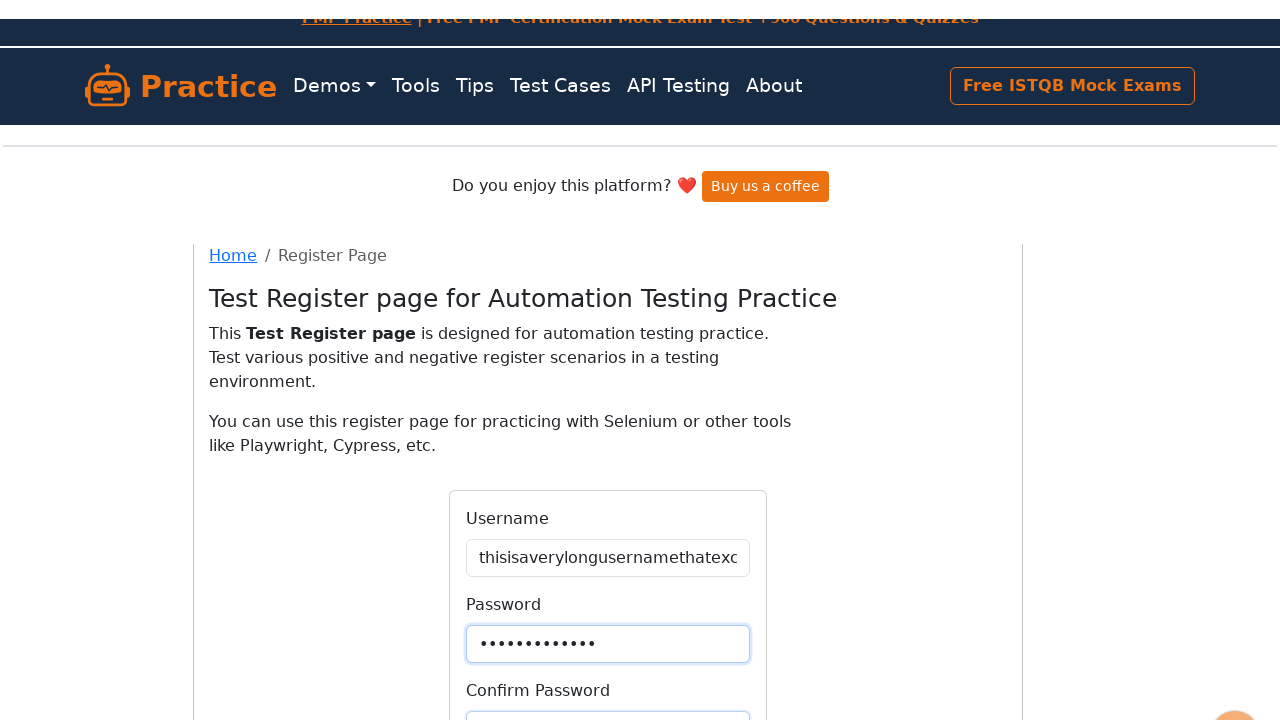

Clicked register button to submit form with invalid long username at (608, 572) on button[type='submit'], #register, button:has-text('Register')
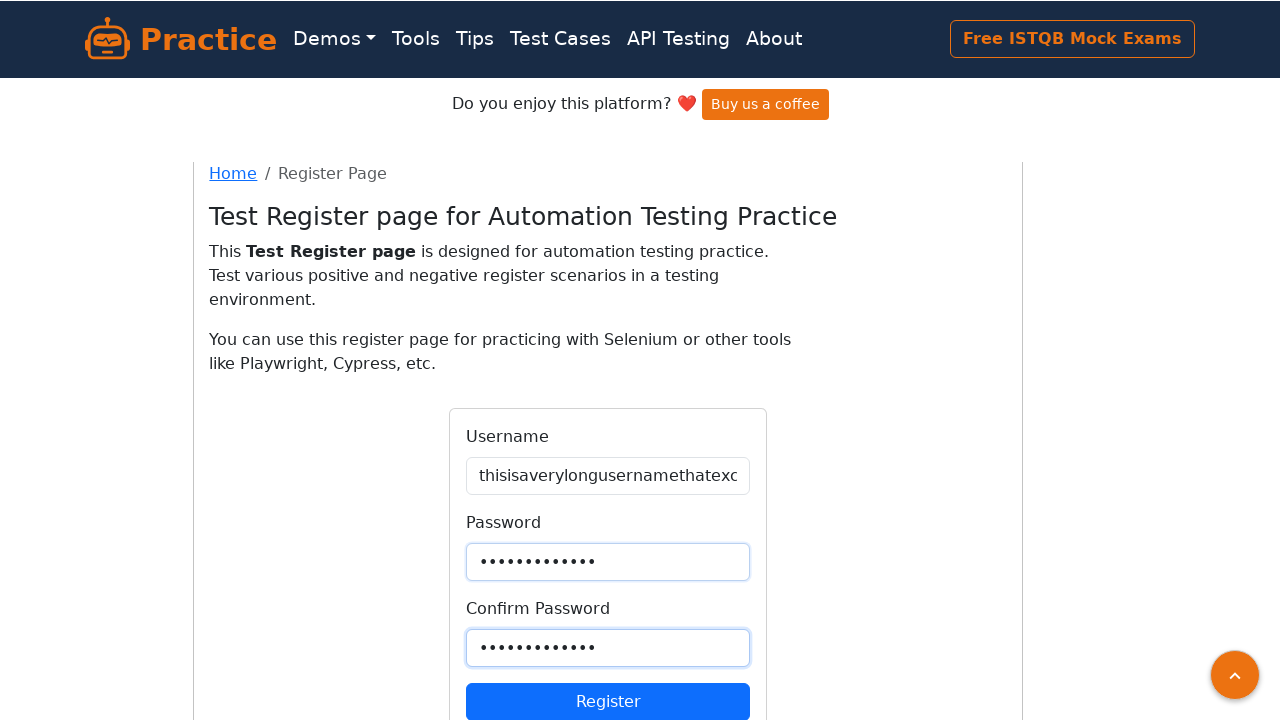

Verified that page remained on registration URL due to validation error
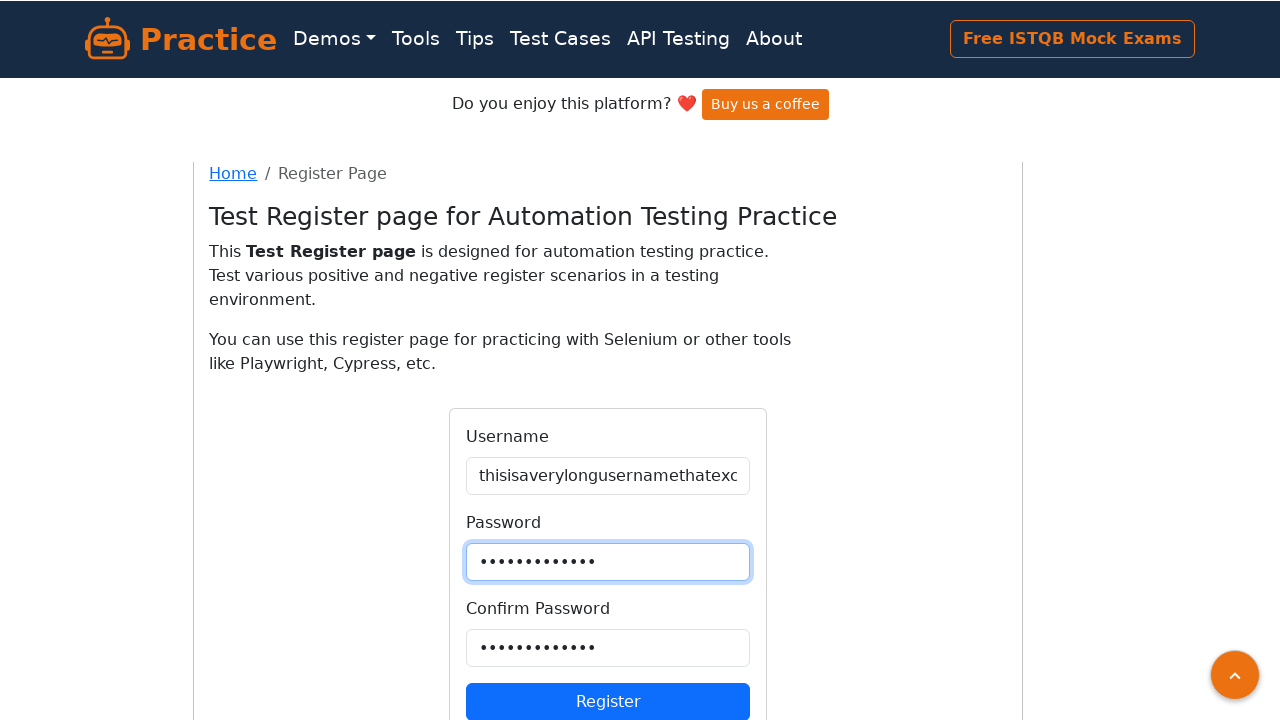

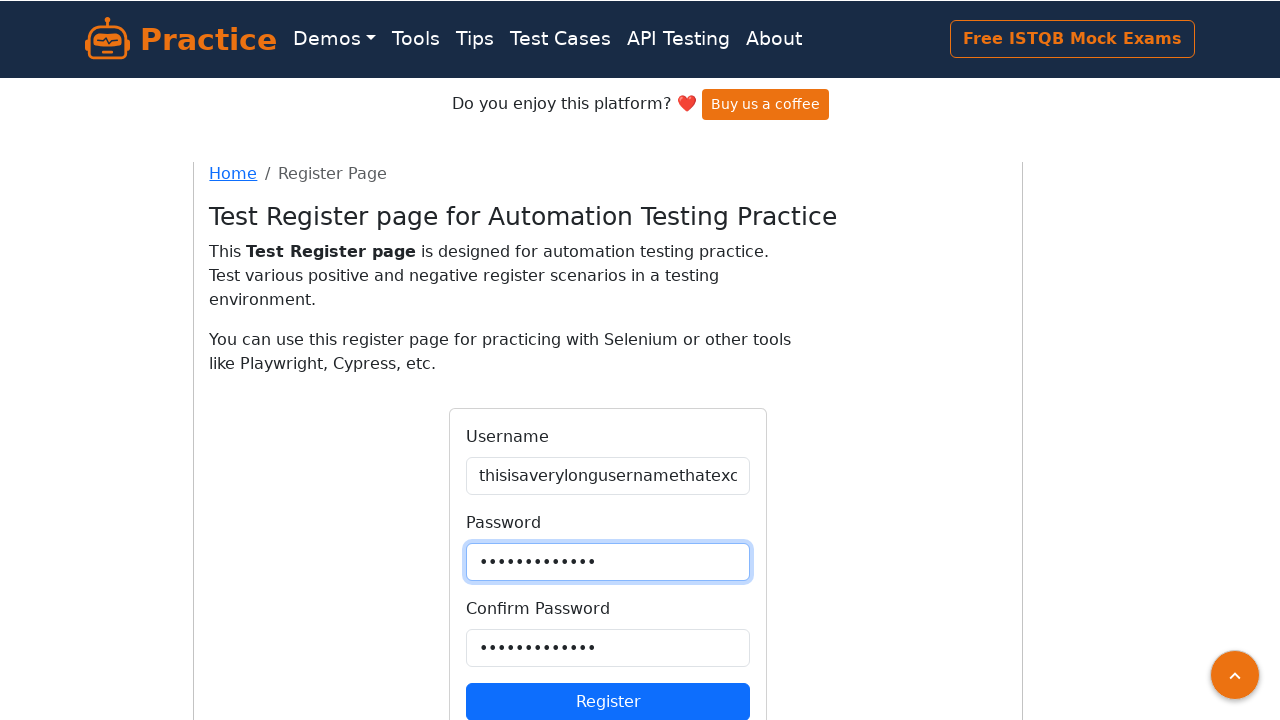